Tests the date picker functionality by clearing the date input field and entering the current date in ISO format, then pressing Enter to confirm the selection.

Starting URL: https://demoqa.com/date-picker

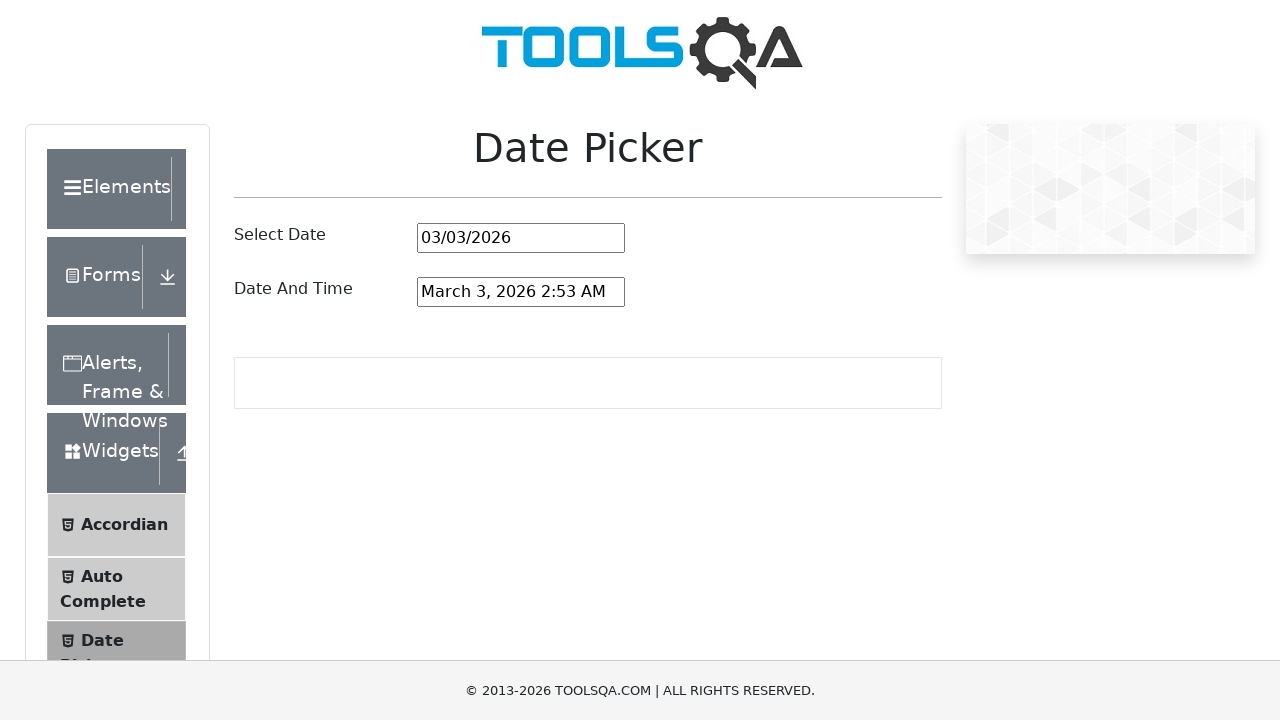

Clicked on the date picker input field to focus it at (521, 238) on #datePickerMonthYearInput
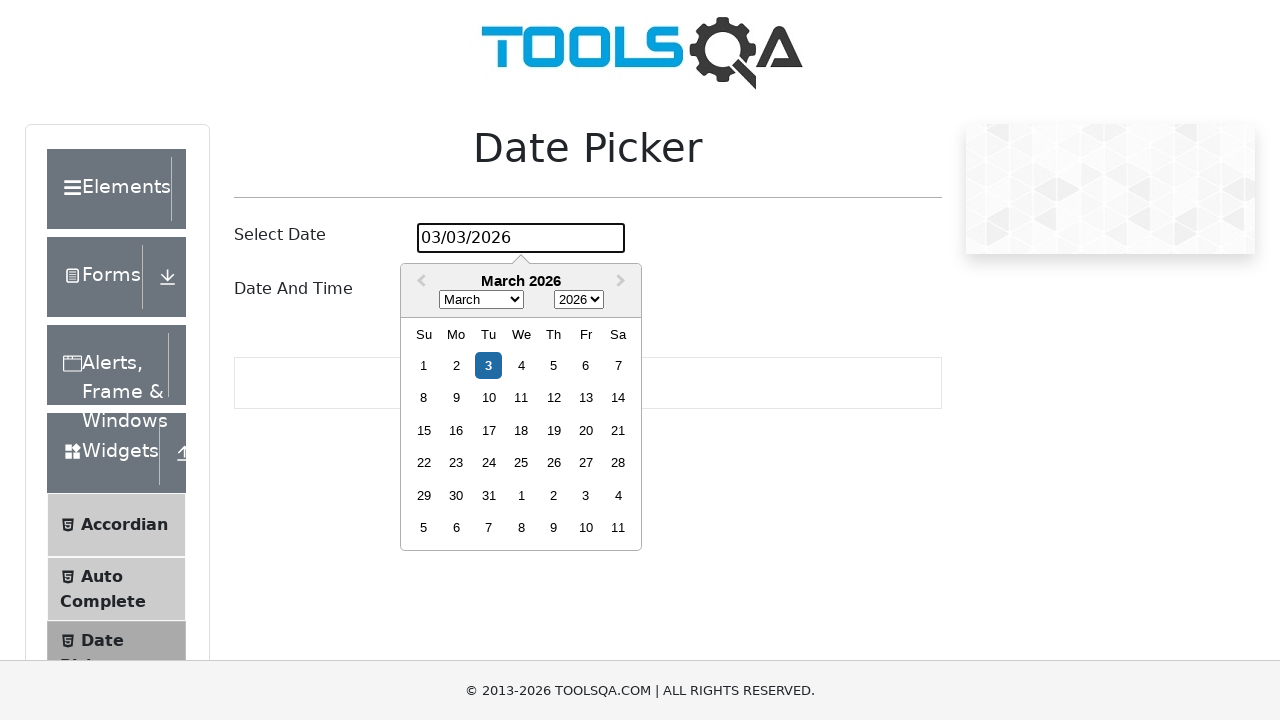

Selected all text in the date input field using Ctrl+A
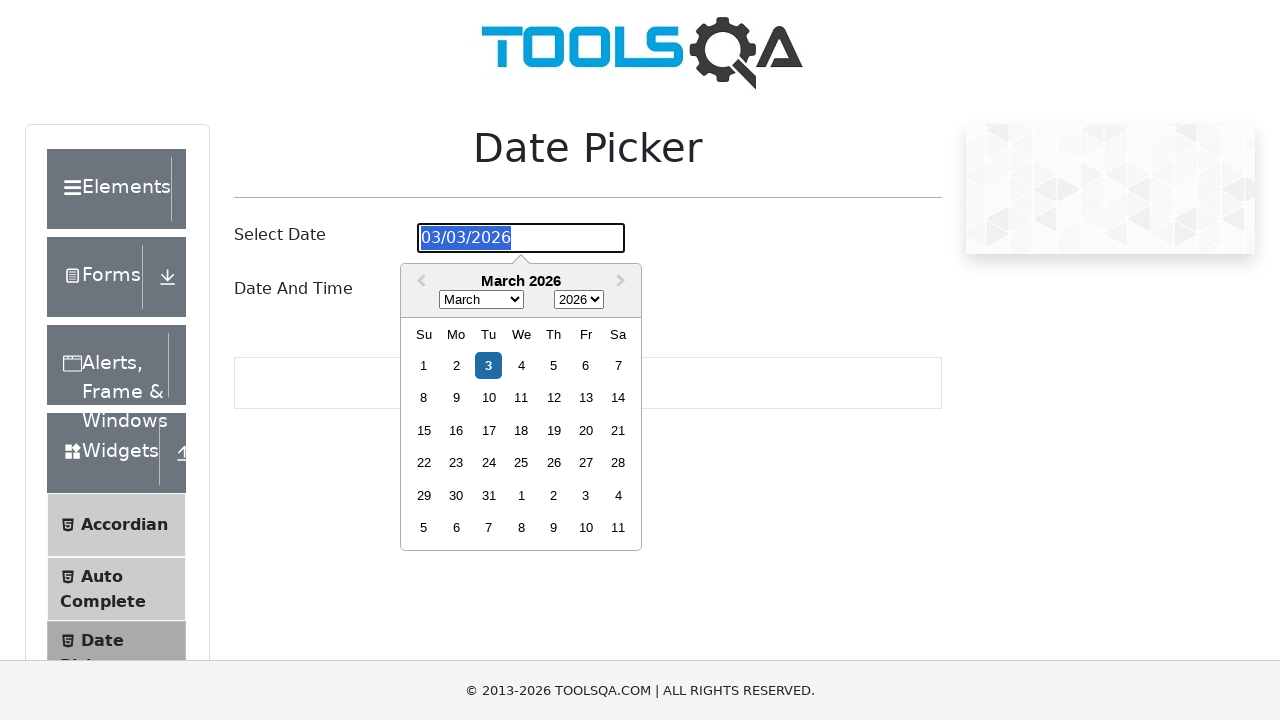

Cleared the date input field with Backspace
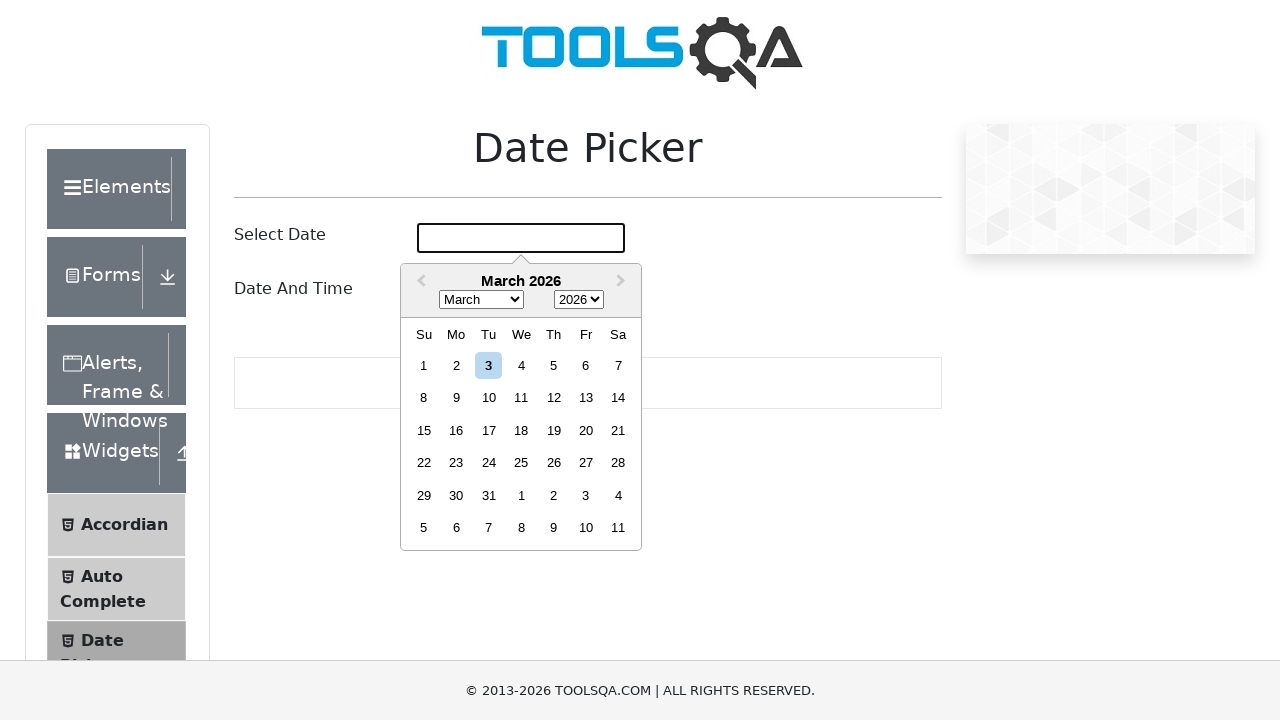

Filled date input with current date: 03/03/2026 on #datePickerMonthYearInput
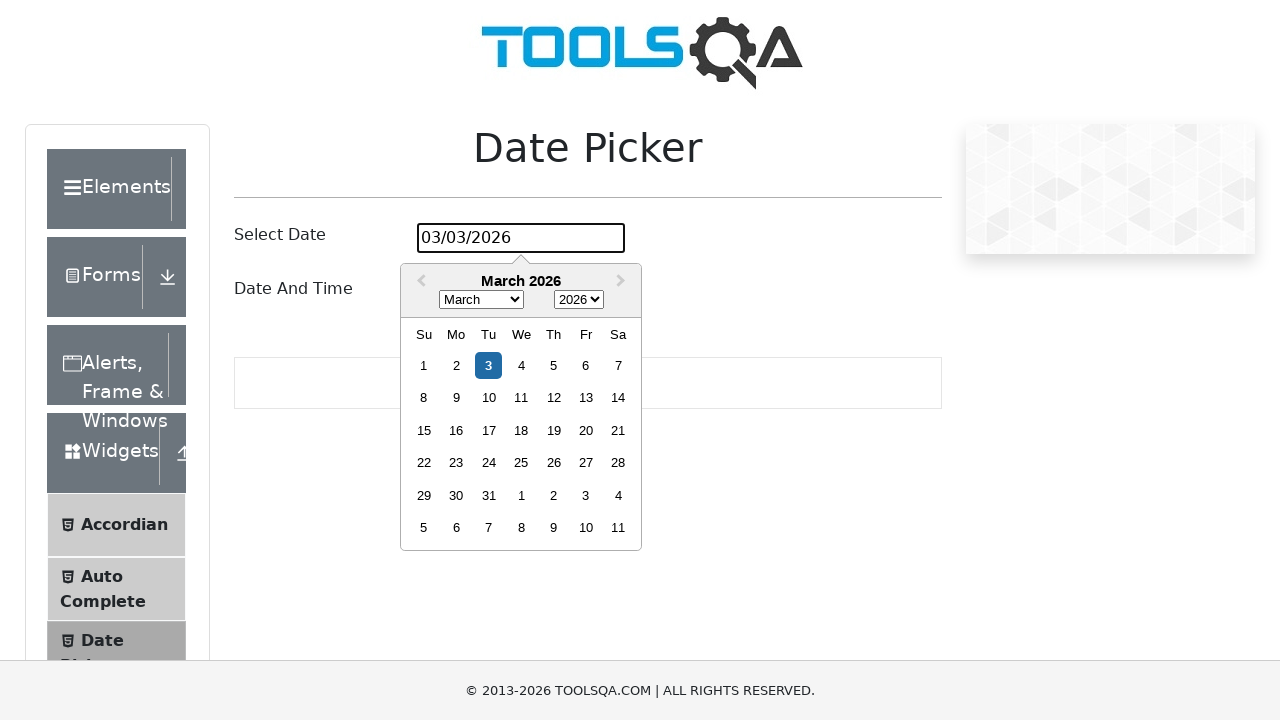

Pressed Enter to confirm the date selection
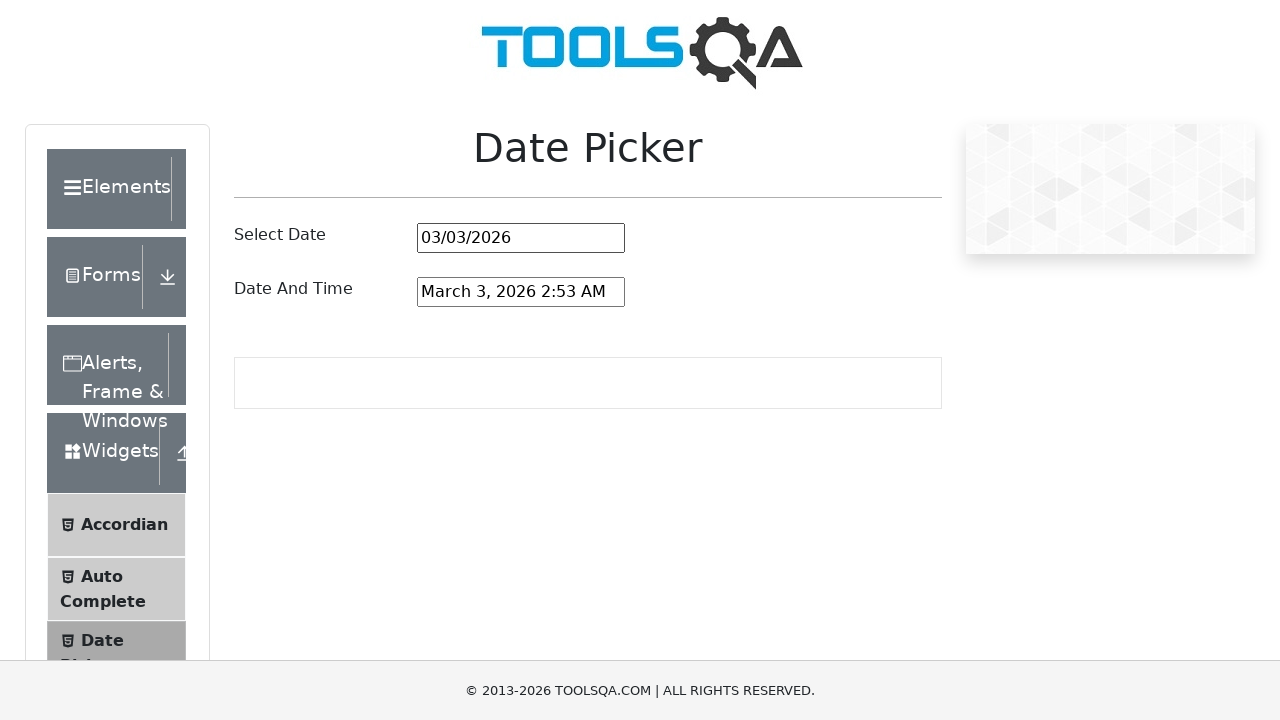

Waited 1 second to confirm the date was set
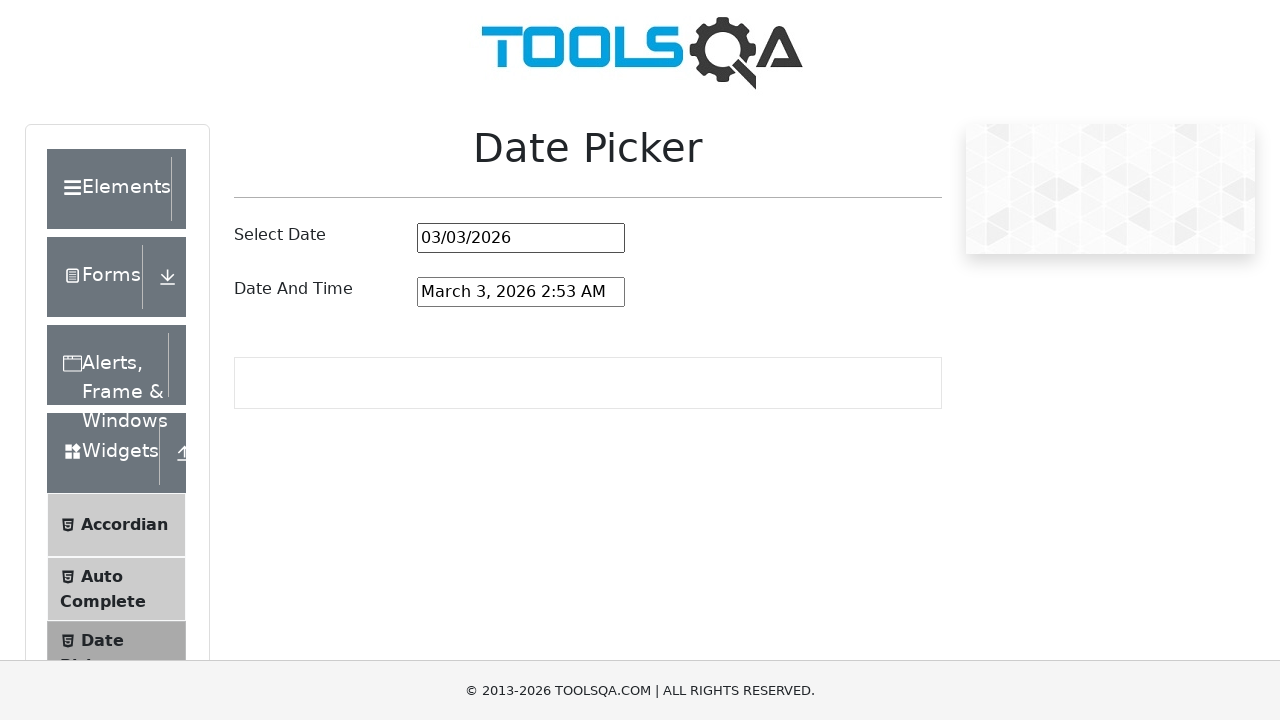

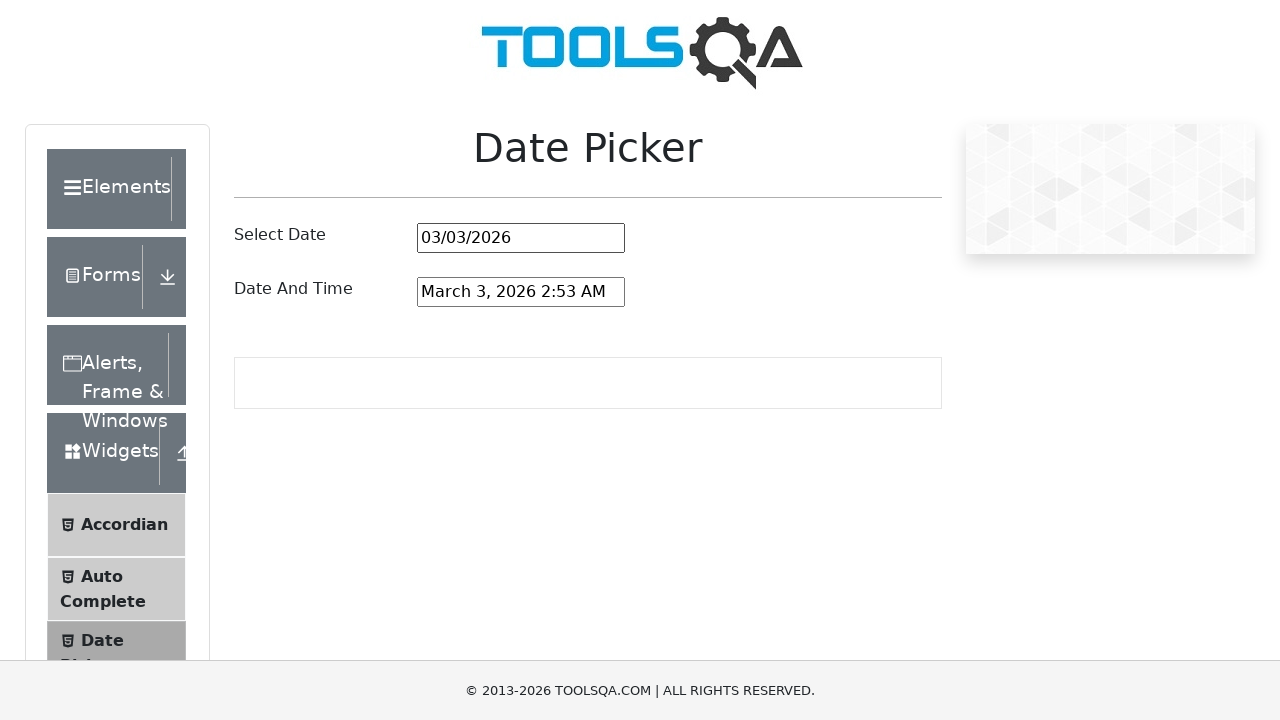